Navigates to example.com and clicks on a link element using query_selector to find and interact with an anchor tag

Starting URL: https://example.com

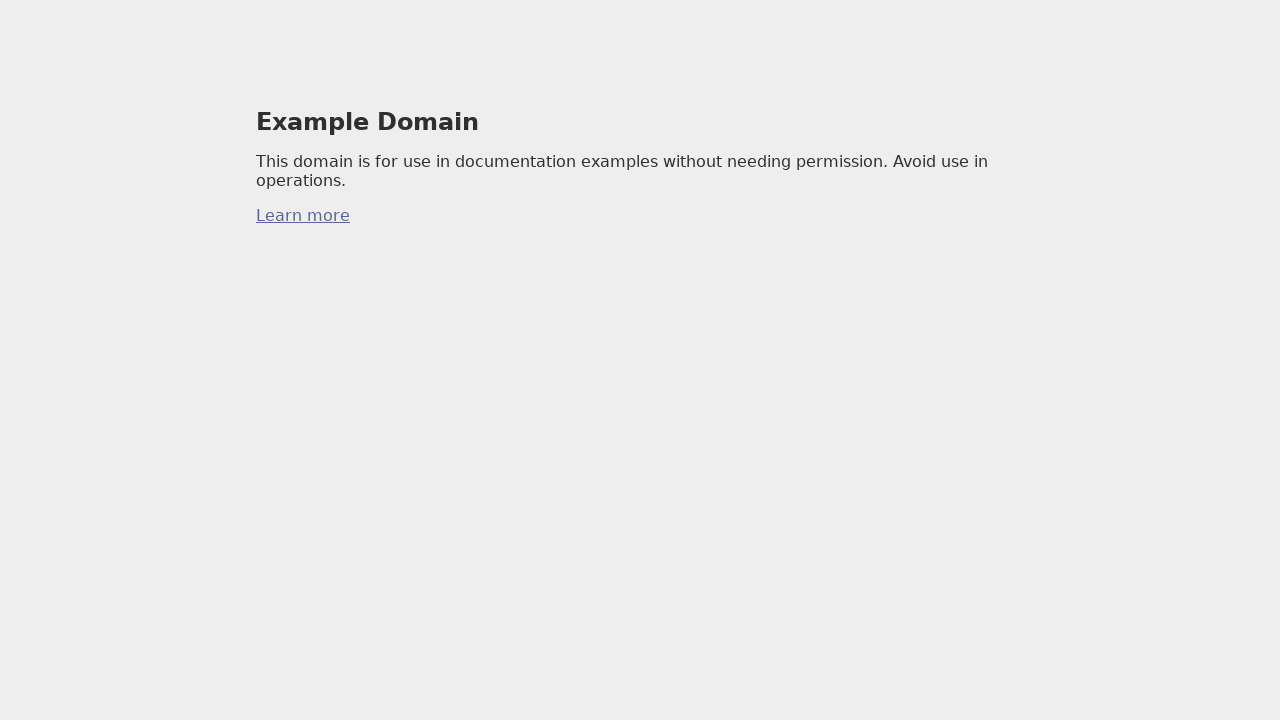

Navigated to https://example.com
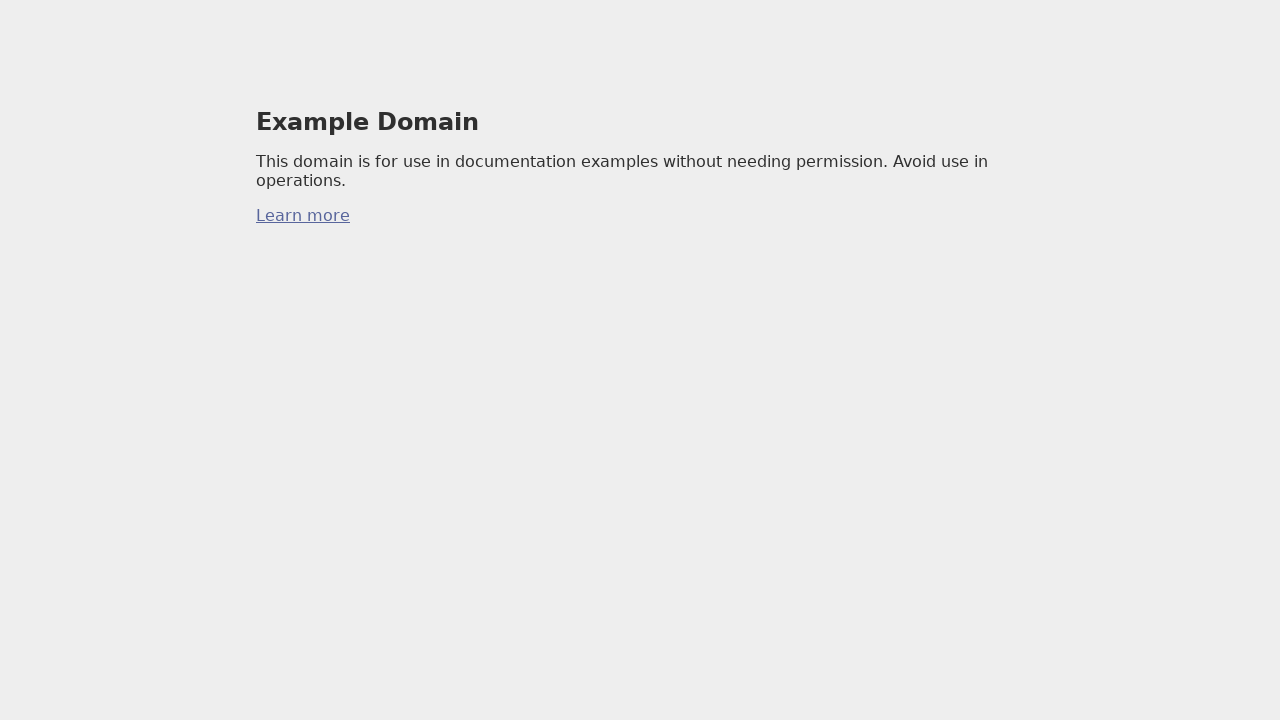

Found first anchor element using query_selector
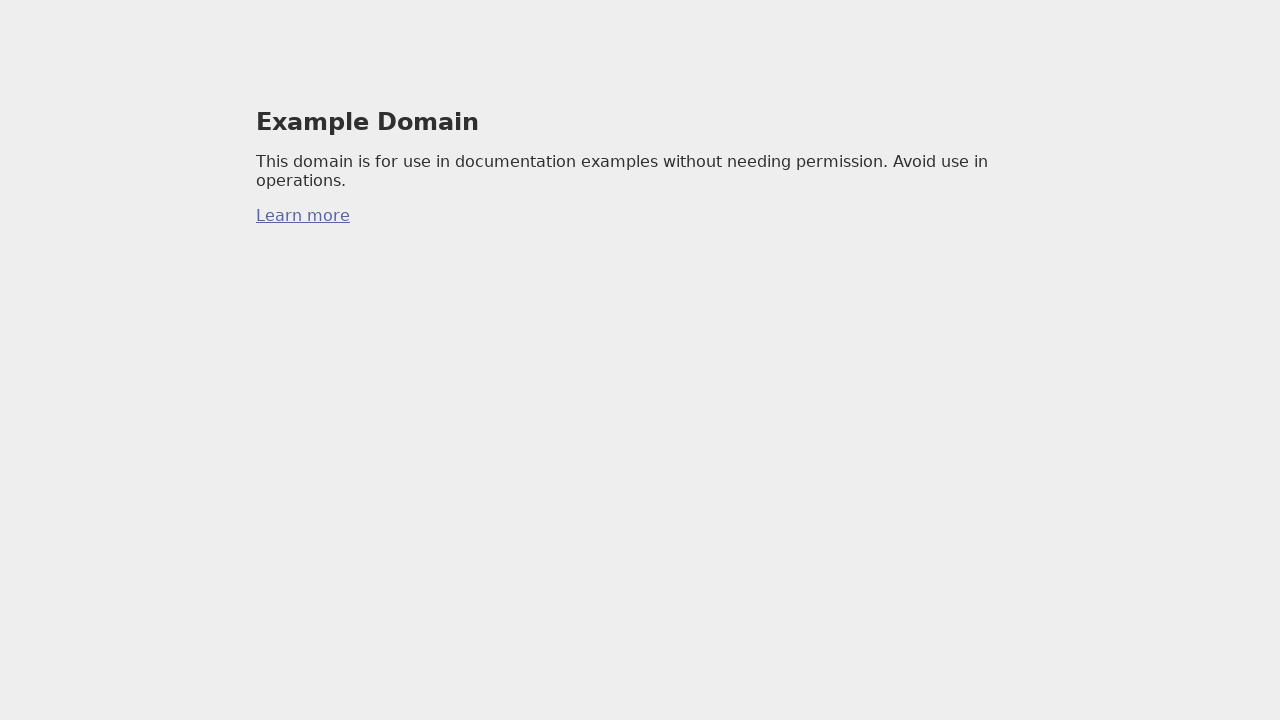

Clicked the anchor element
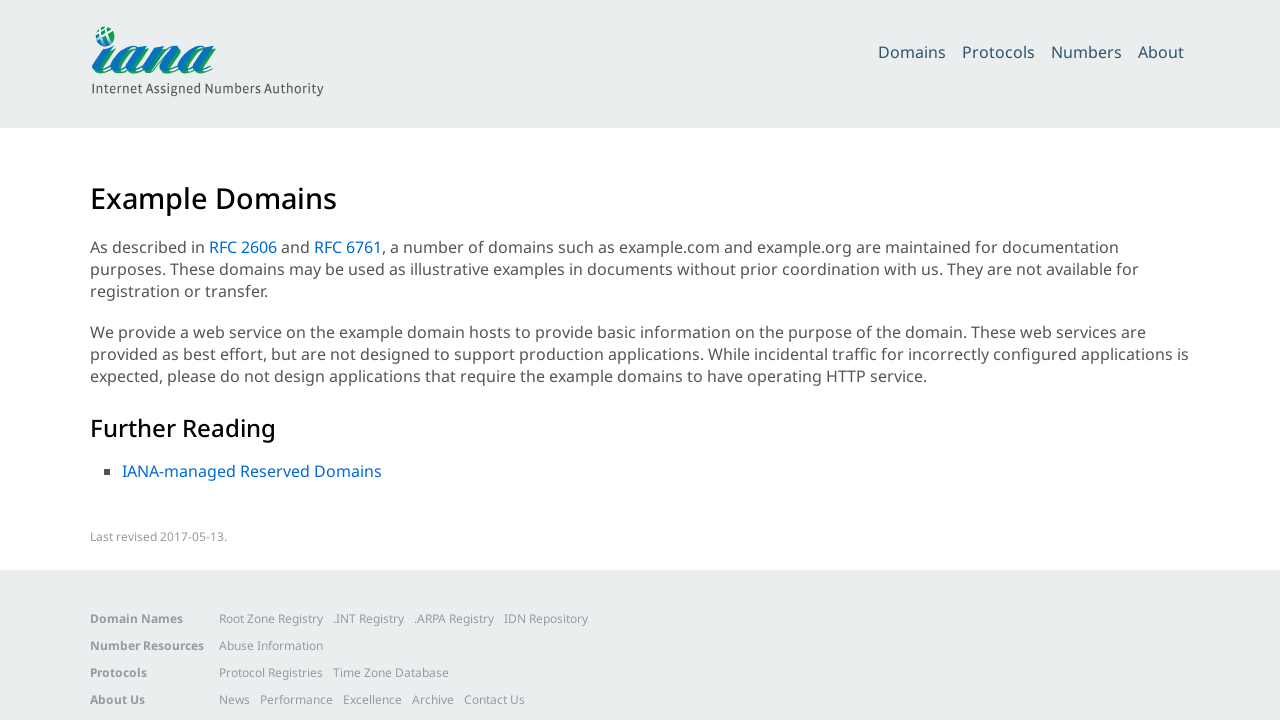

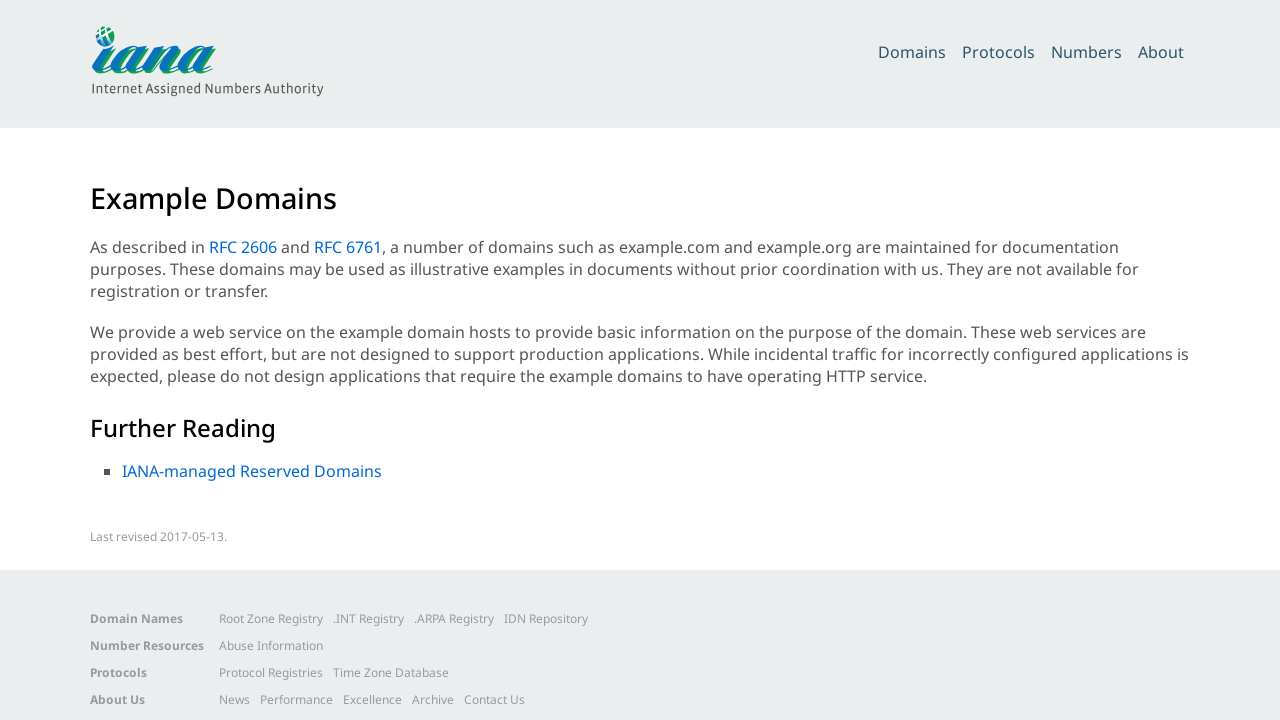